Tests drag and drop functionality by moving element A to container B, verifying the swap, then moving it back to verify elements return to original positions.

Starting URL: https://the-internet.herokuapp.com/drag_and_drop

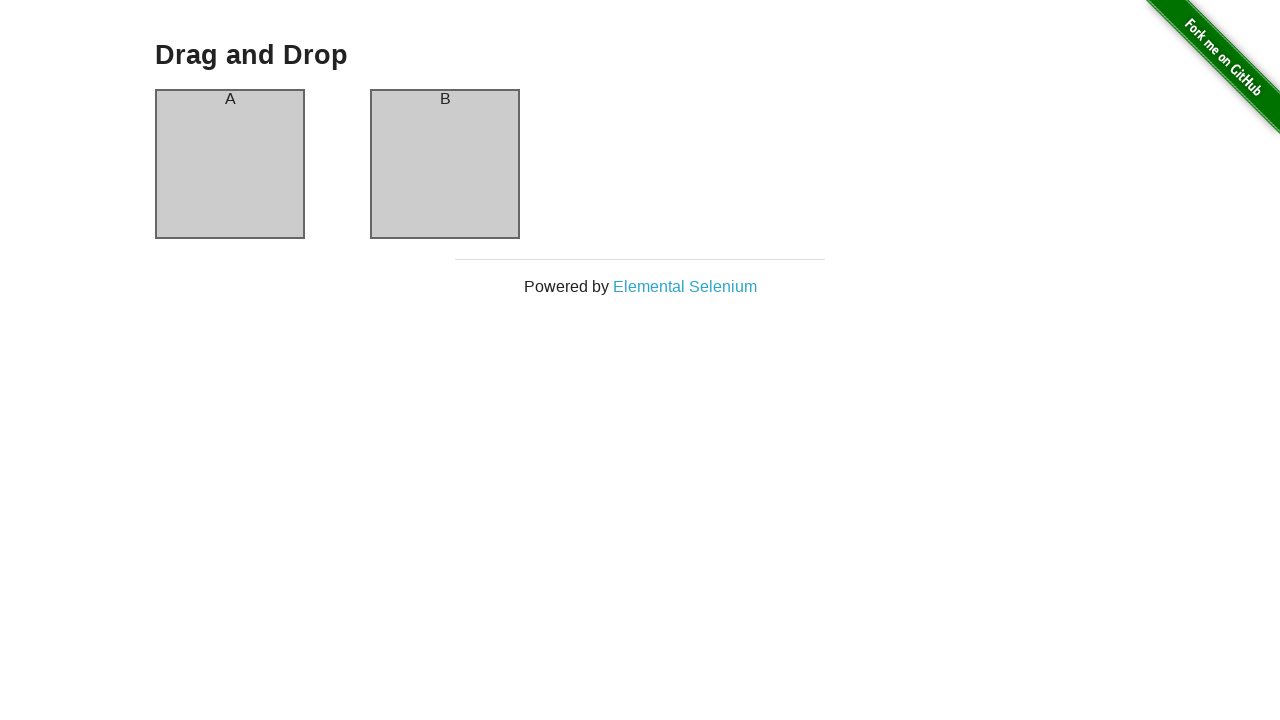

Drag and drop page loaded, header element found
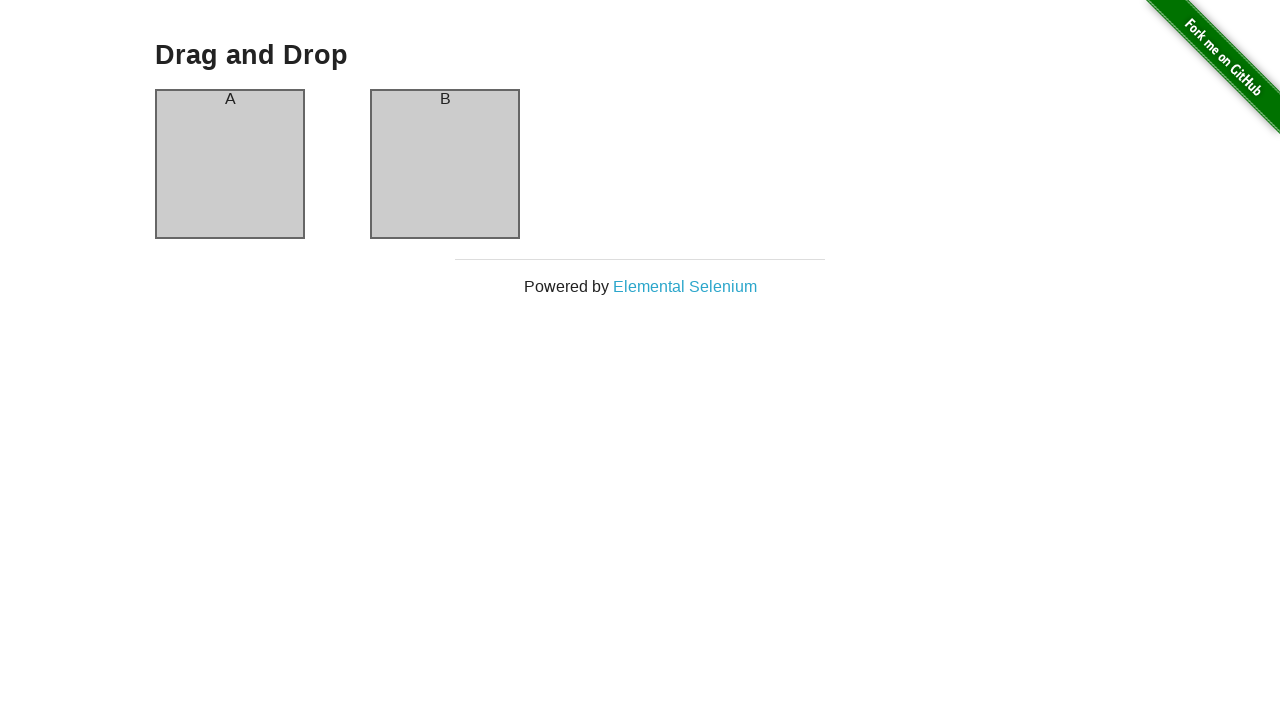

Verified element A (column-a) is present in initial state
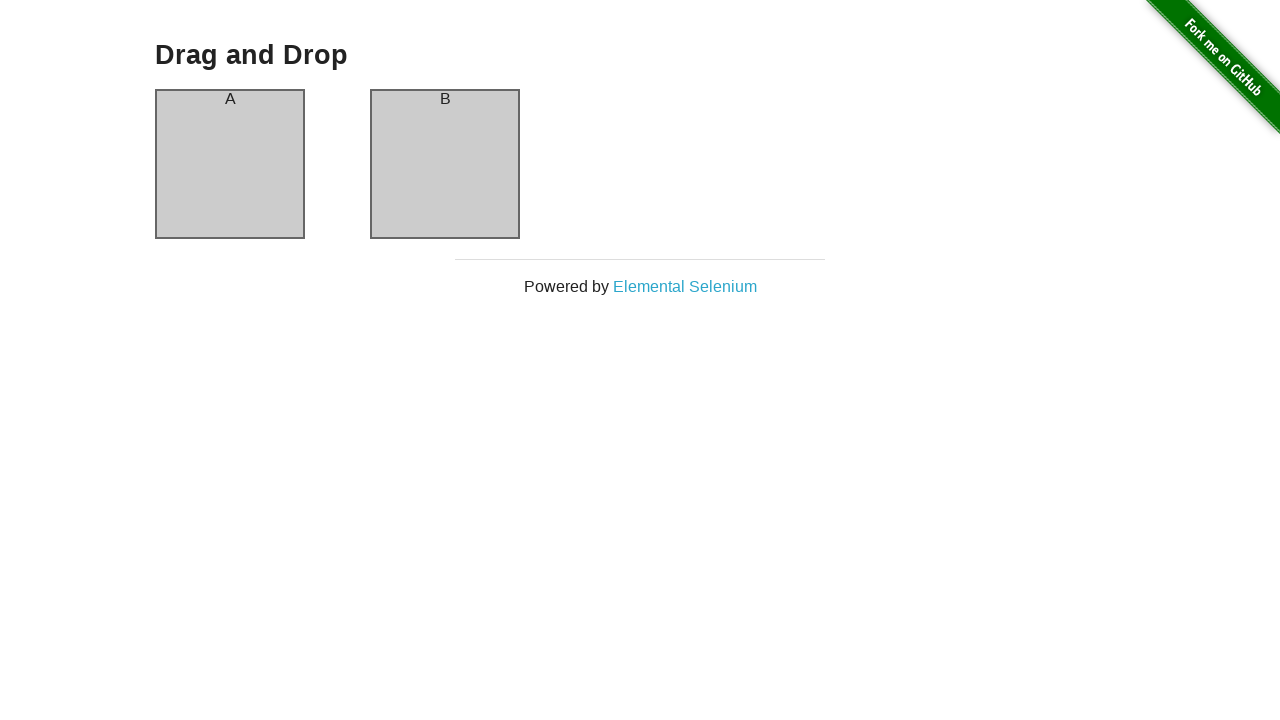

Verified element B (column-b) is present in initial state
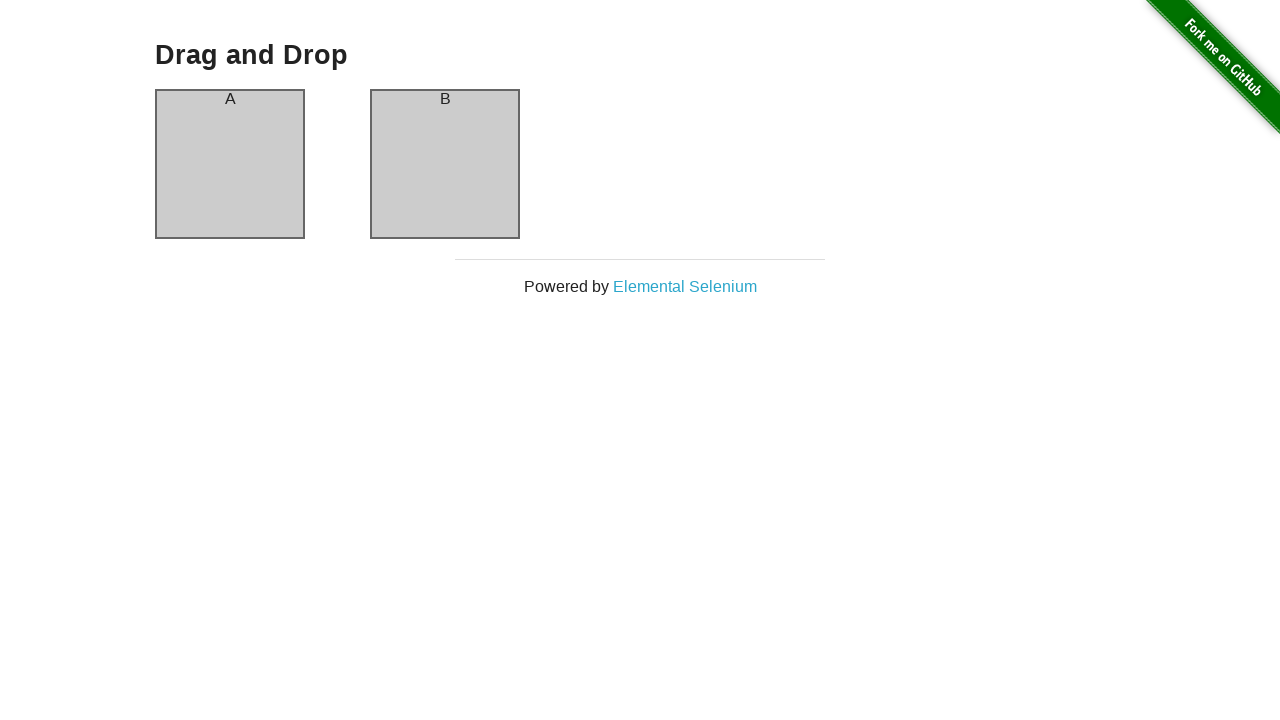

Dragged element A to container B at (445, 164)
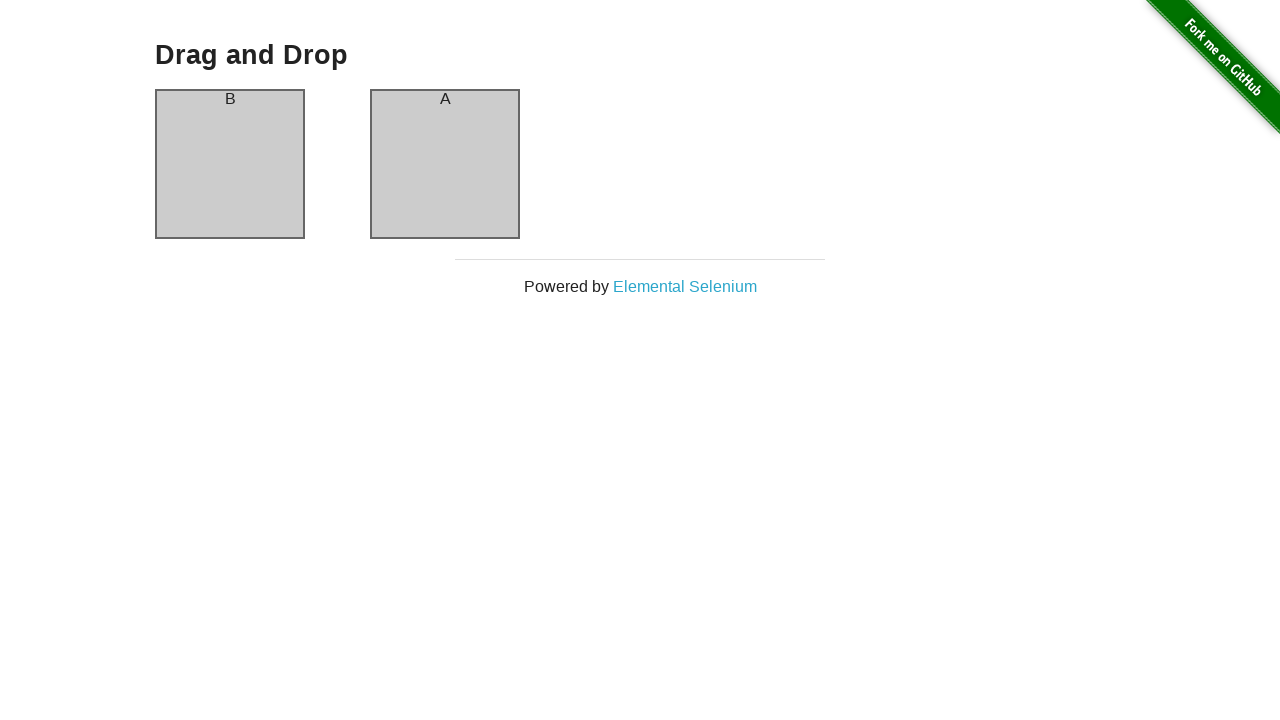

Waited for DOM to update after first drag operation
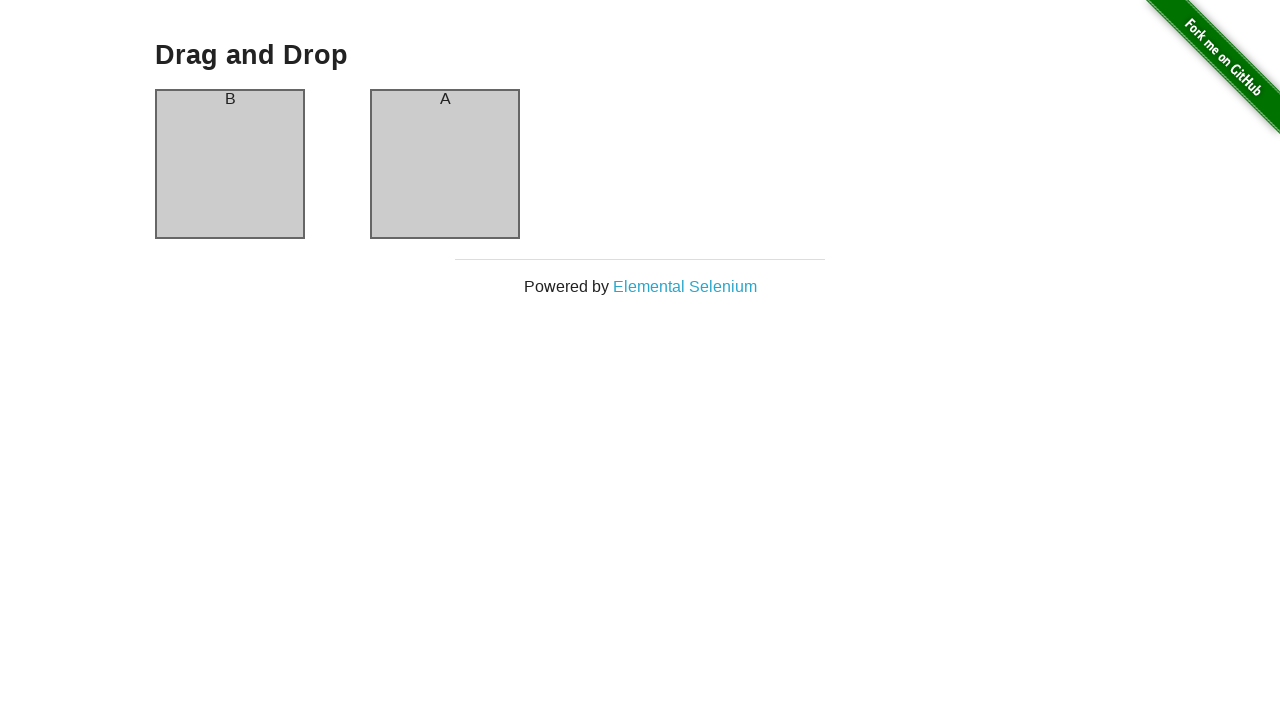

Dragged element A back from container B to container A at (230, 164)
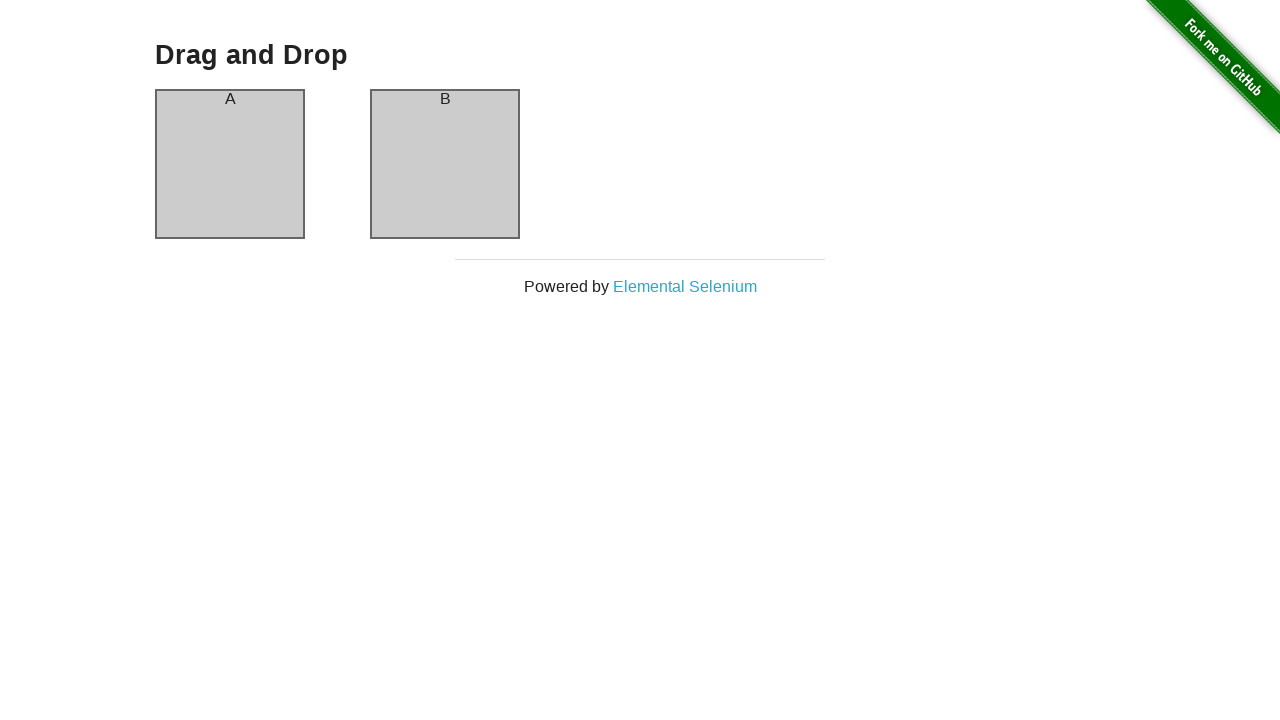

Waited for DOM to update after second drag operation, elements returned to original positions
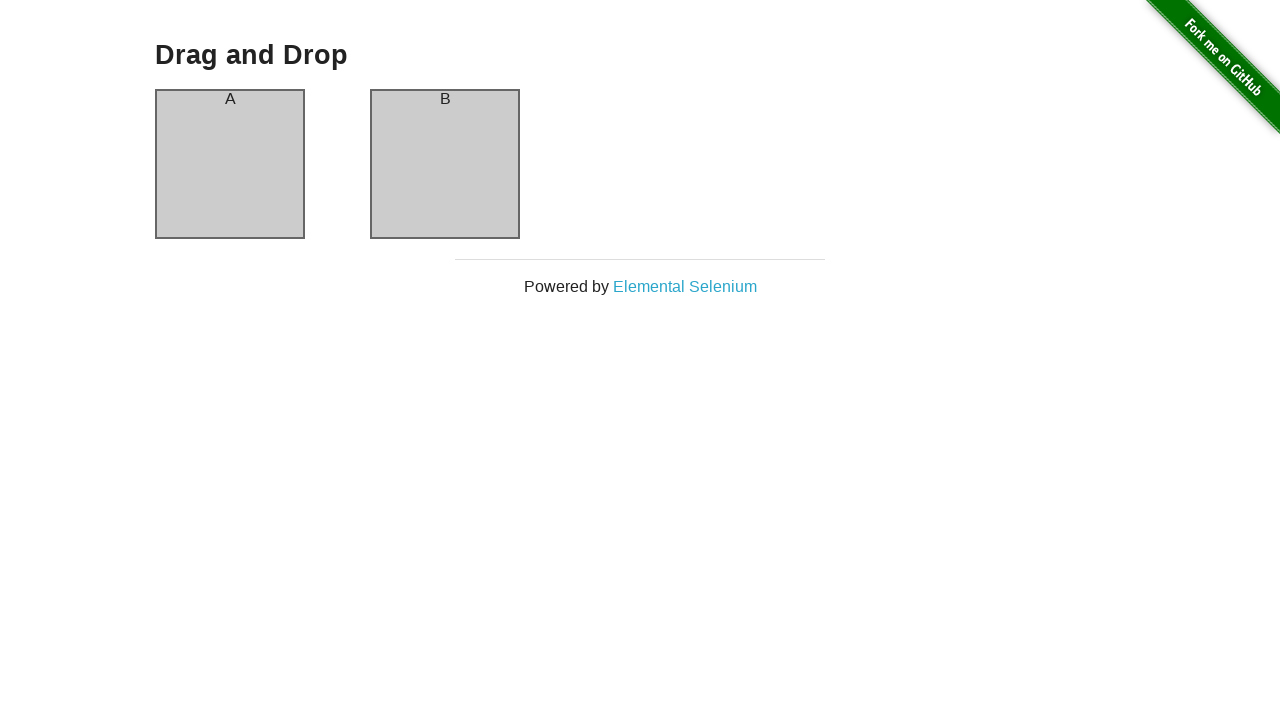

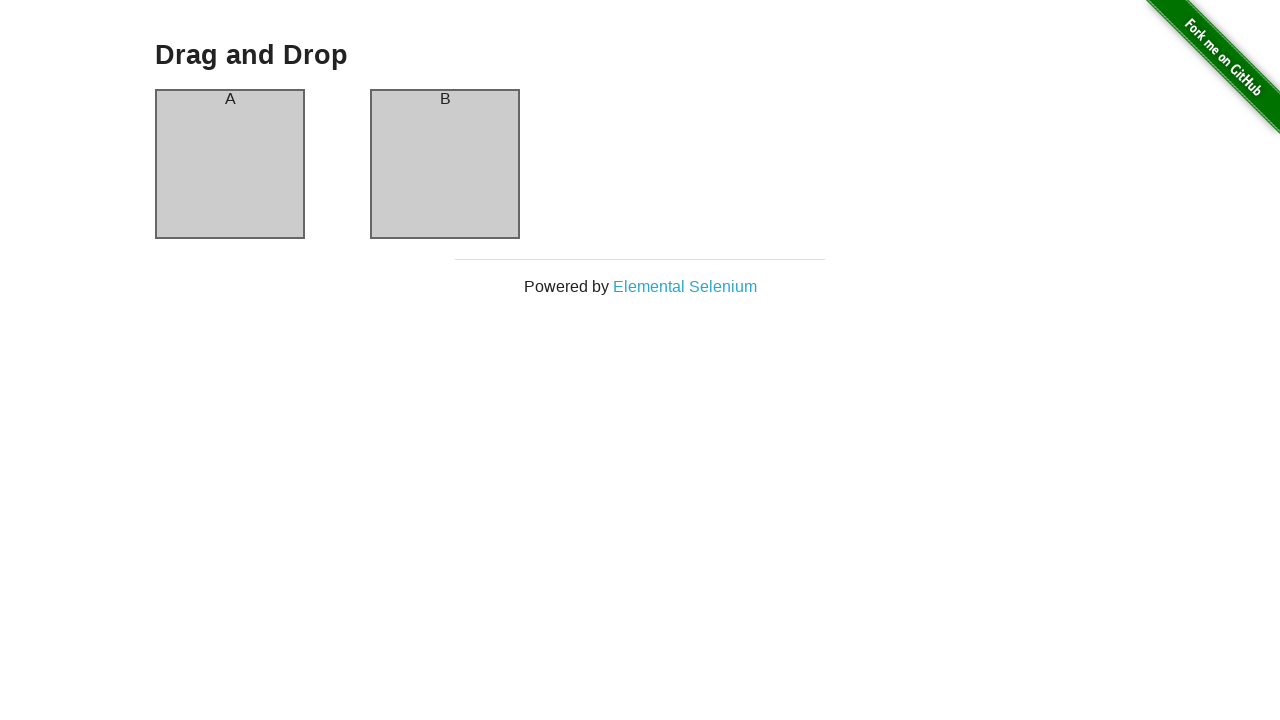